Tests handling JavaScript confirm dialogs by clicking a button inside an iframe that triggers a confirm dialog, accepting it, and verifying the result message is displayed.

Starting URL: https://www.w3schools.com/js/tryit.asp?filename=tryjs_confirm

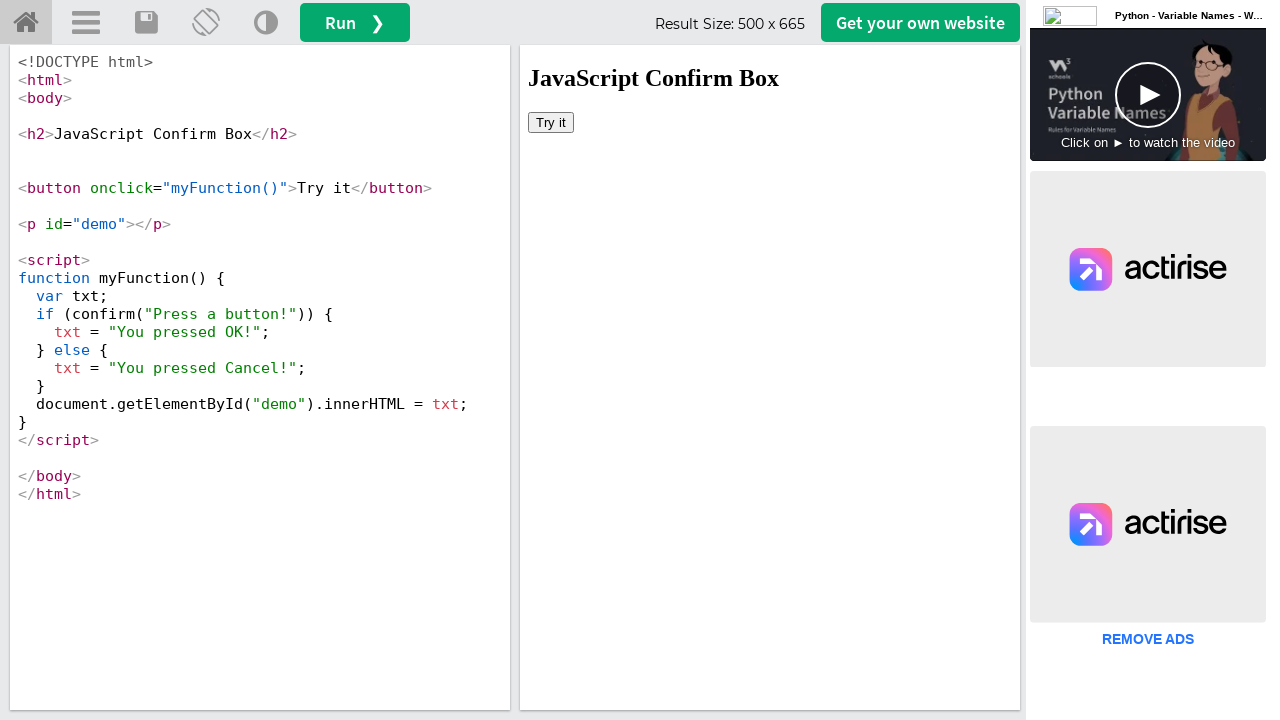

Set up dialog handler to accept confirm dialogs
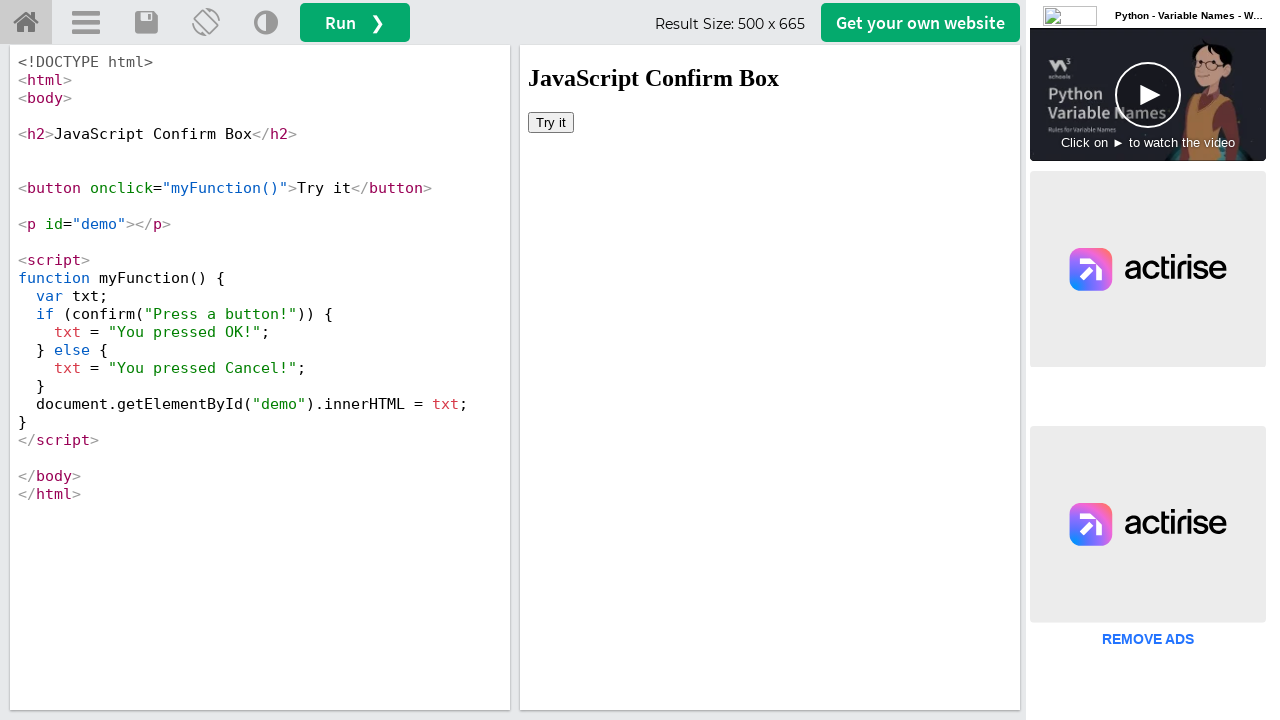

Retrieved iframe locator for iframeResult
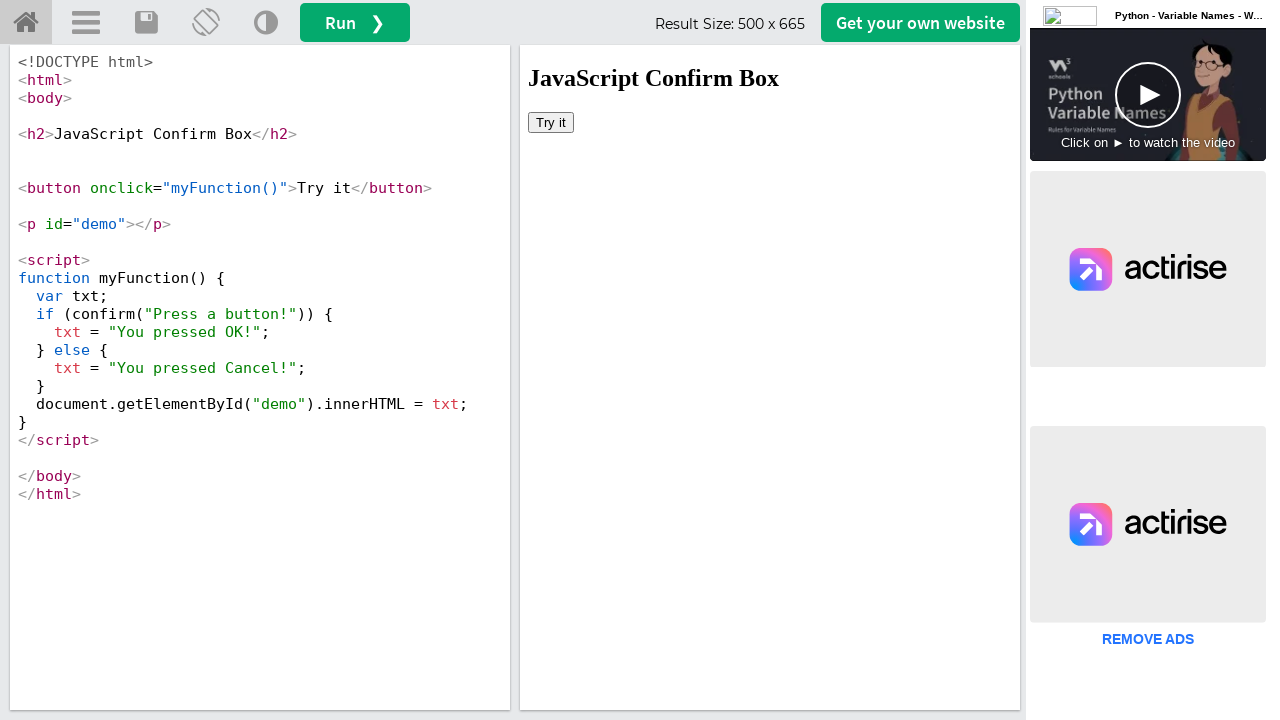

Clicked 'Try it' button inside iframe to trigger confirm dialog at (551, 122) on iframe#iframeResult >> internal:control=enter-frame >> xpath=//button[text()='Tr
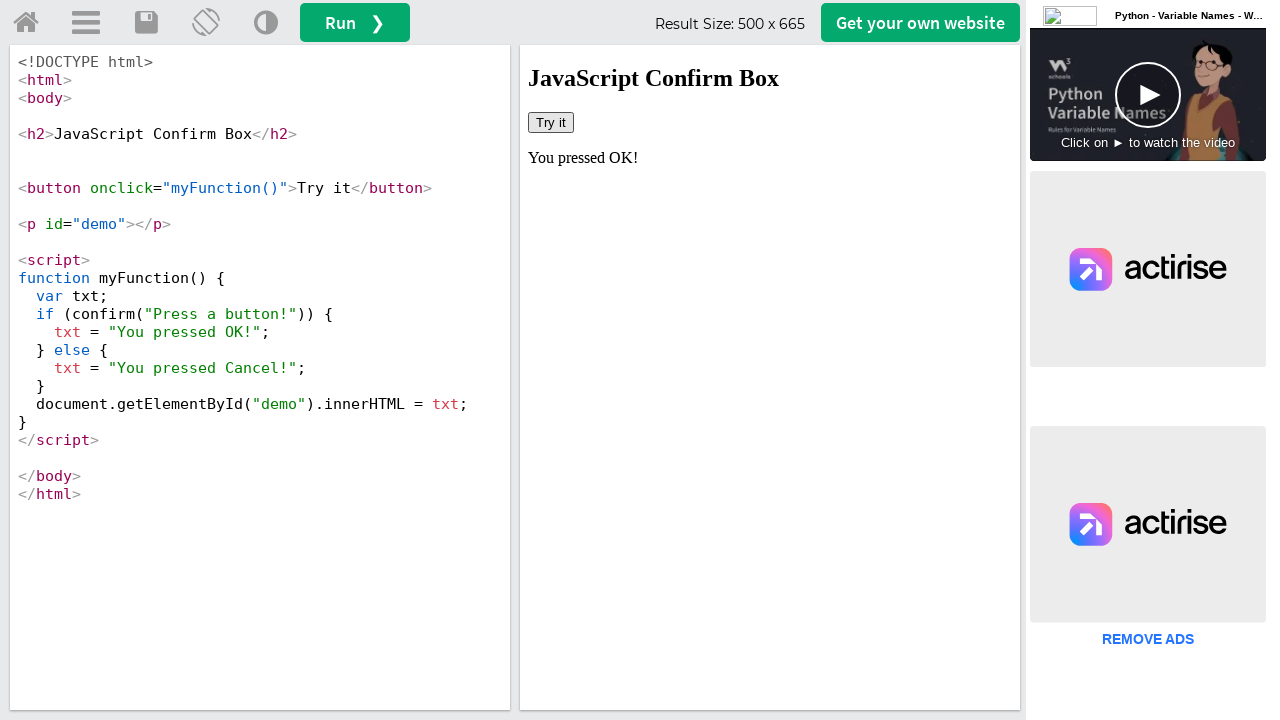

Confirmed that result message is displayed in demo element
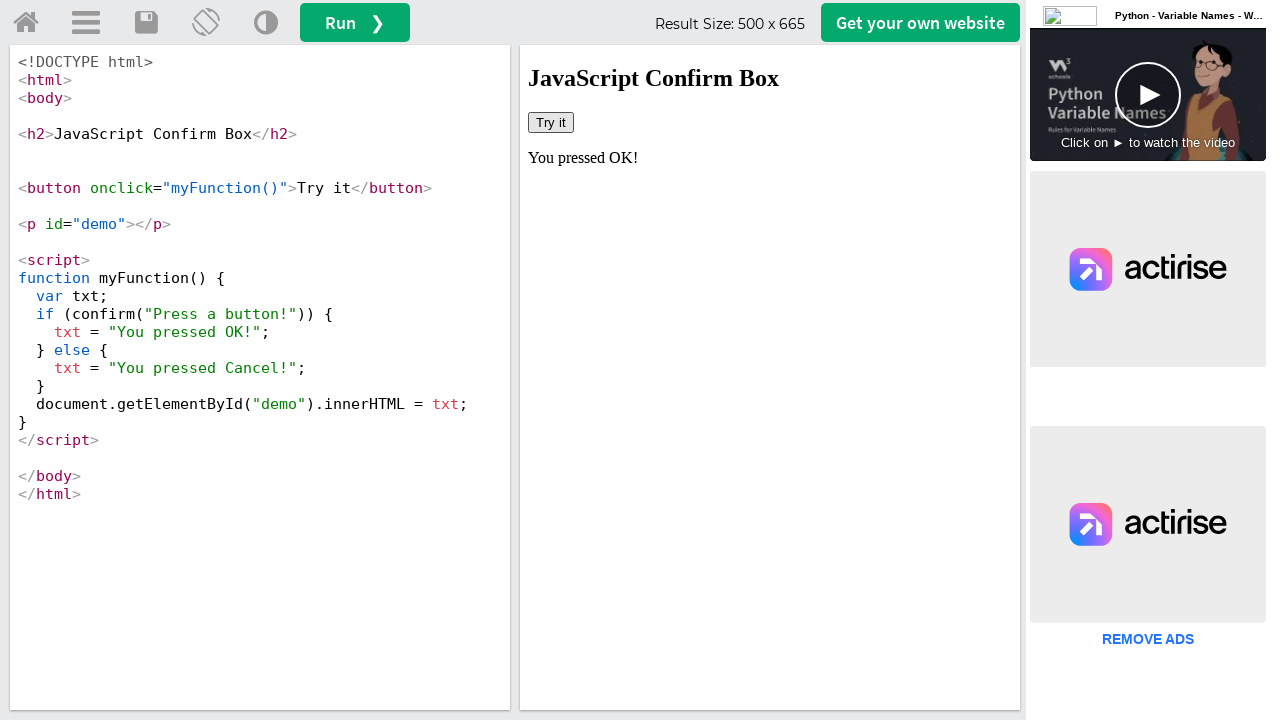

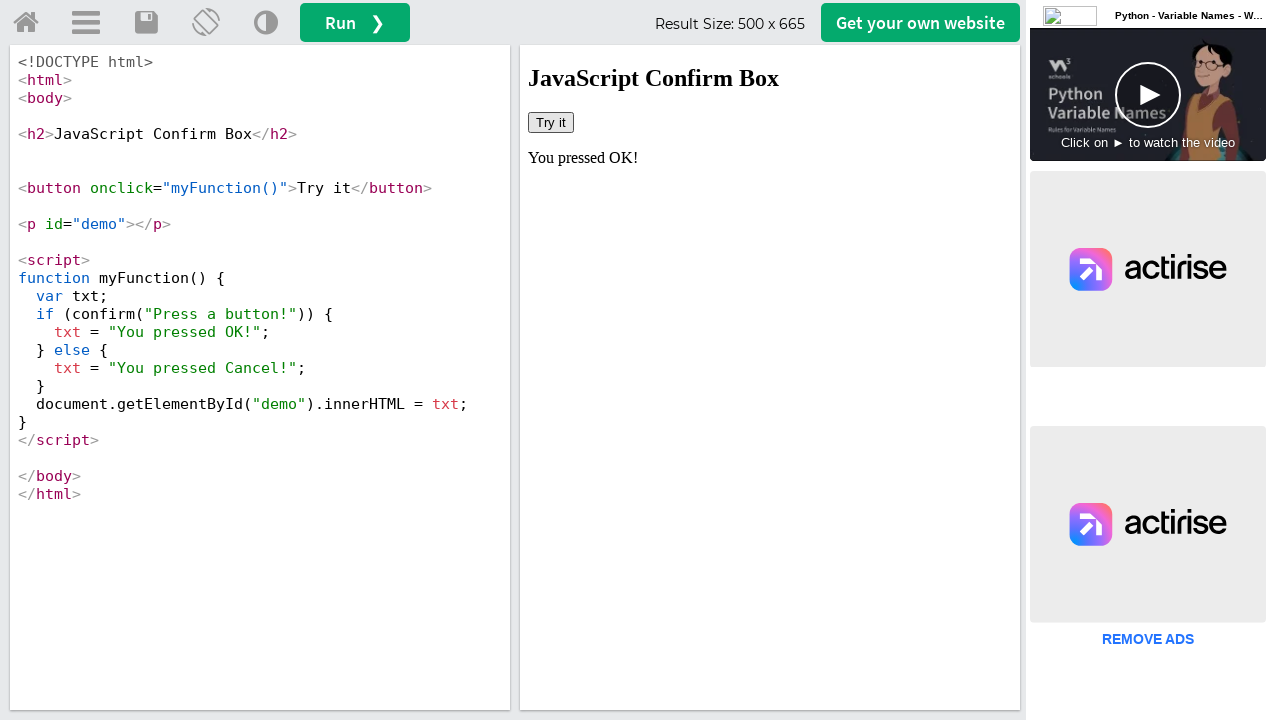